Tests jQuery UI sortable functionality by dragging and reordering list items using click-and-hold actions

Starting URL: https://jqueryui.com/

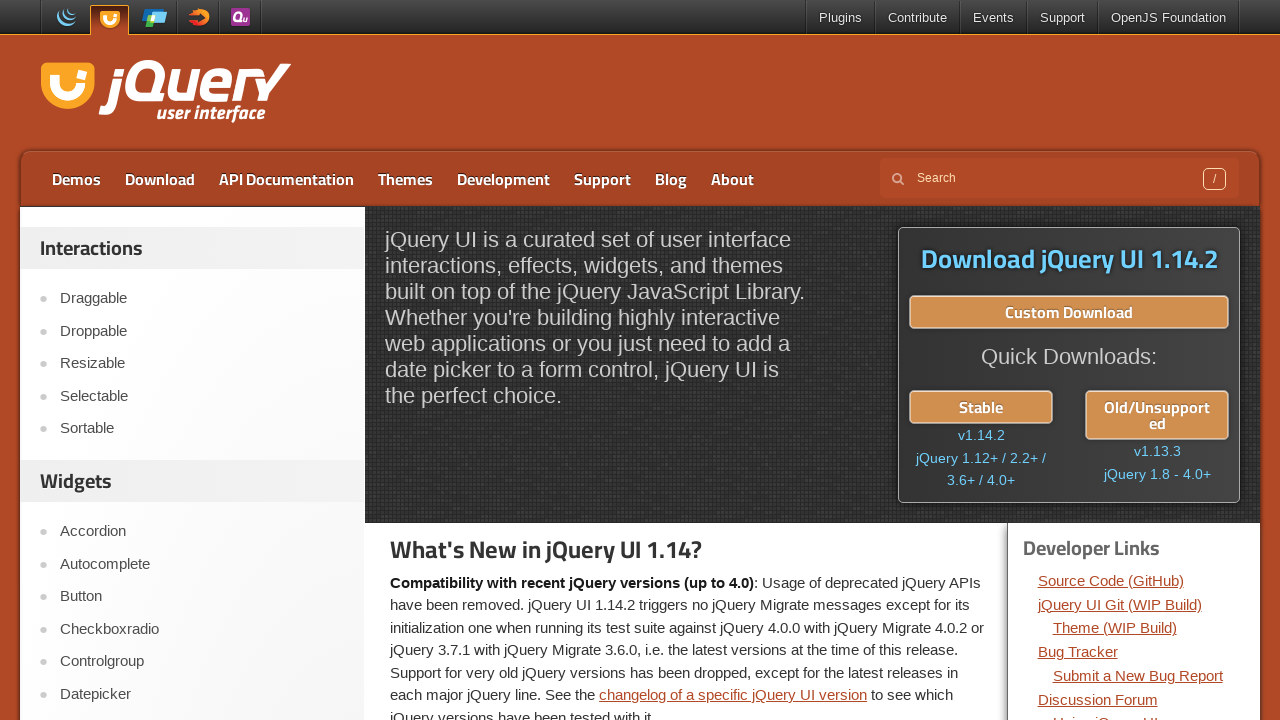

Clicked on Sortable link to navigate to the sortable demo at (202, 429) on text=Sortable
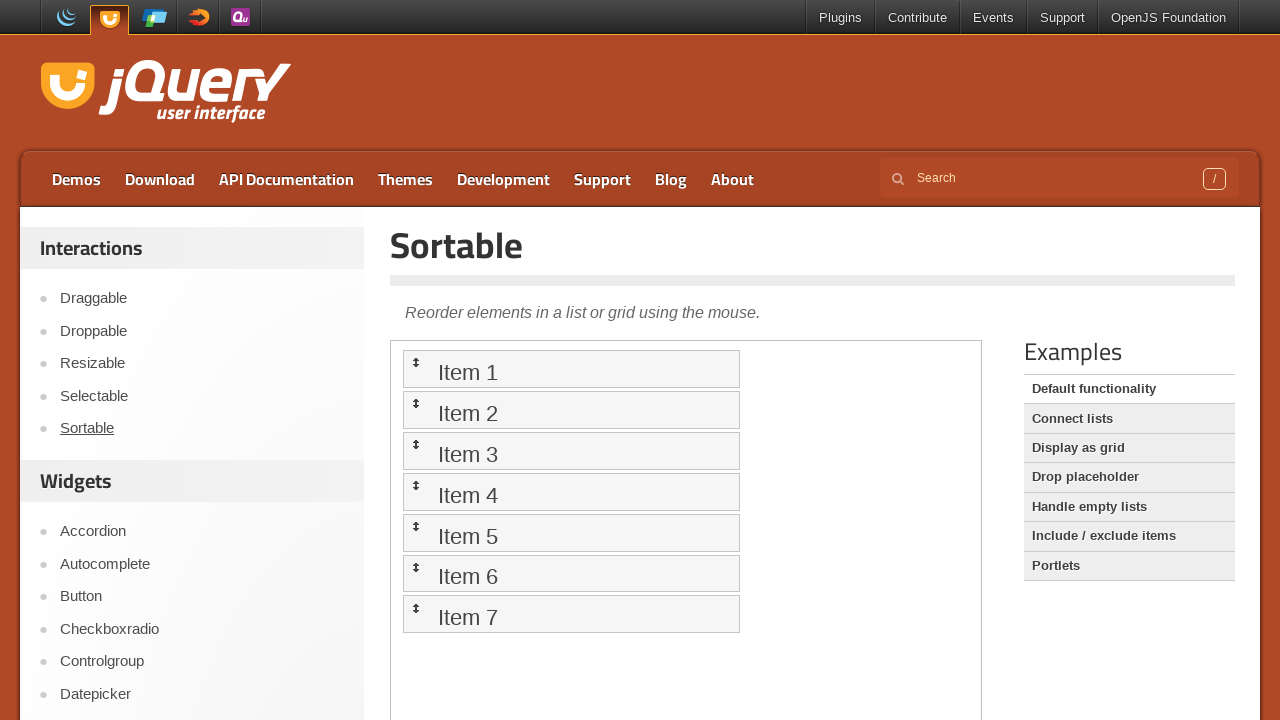

Switched to the iframe containing the sortable demo
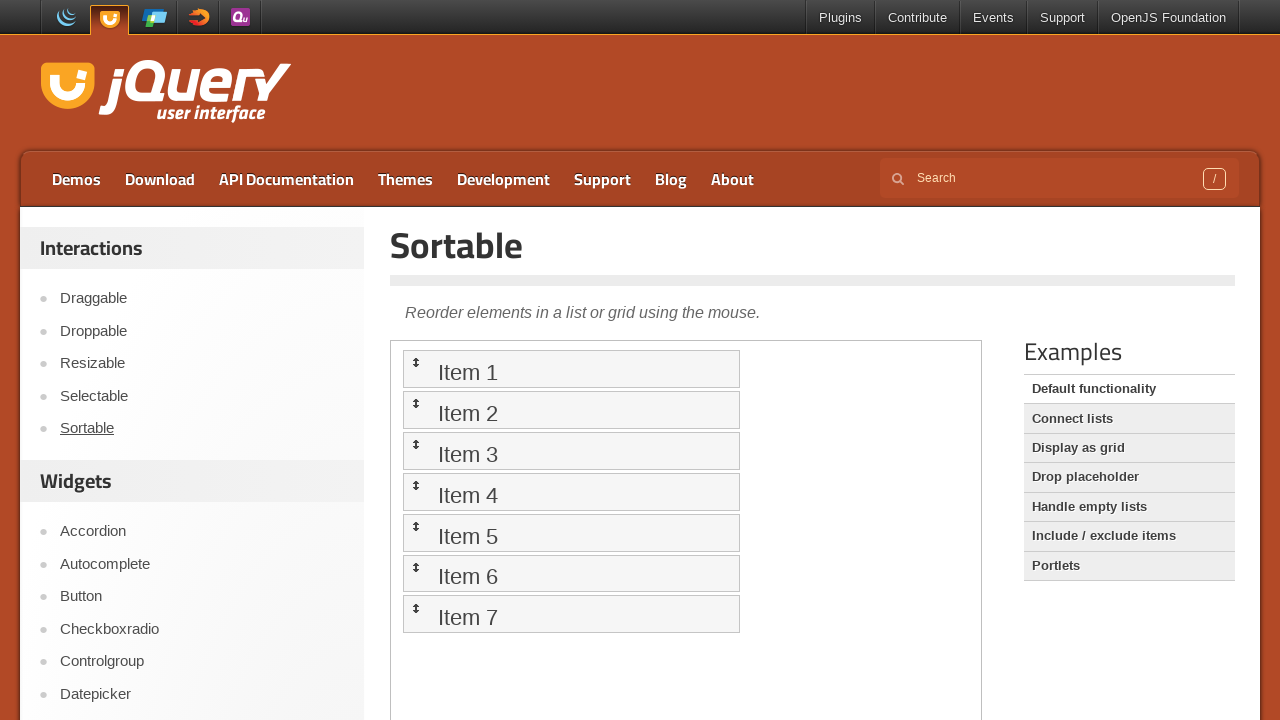

Located first sortable list item
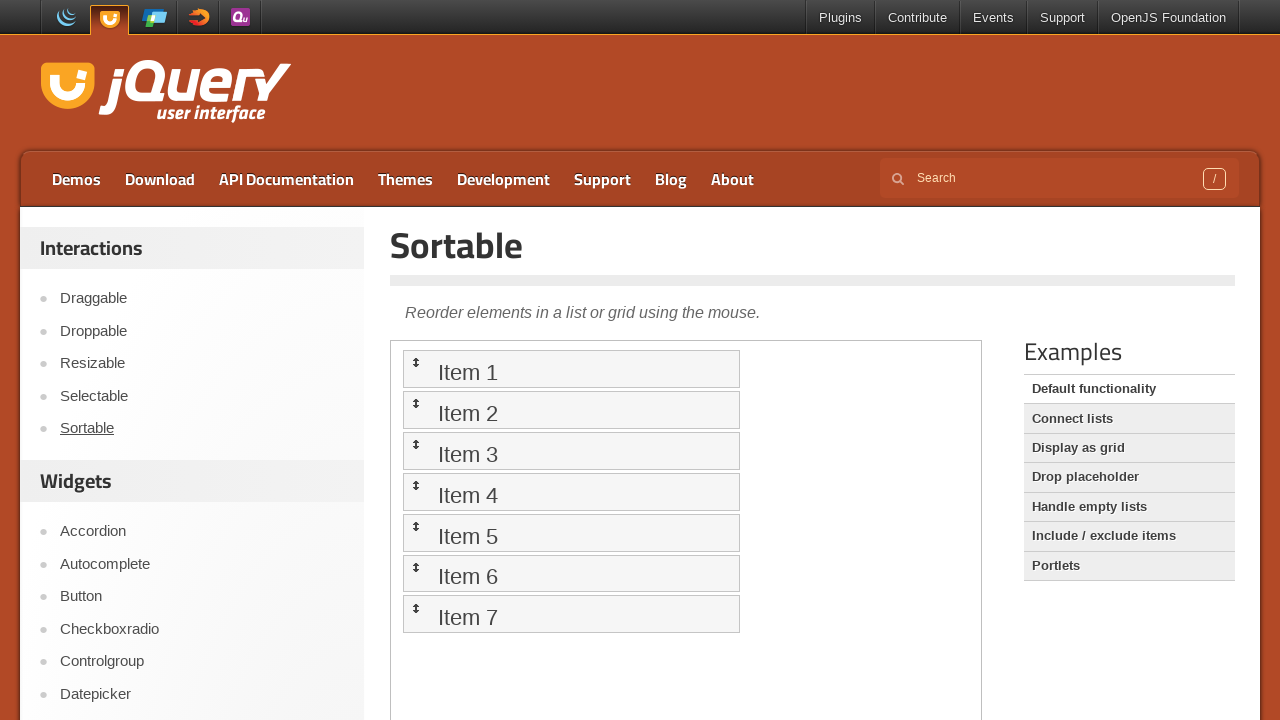

Located second sortable list item
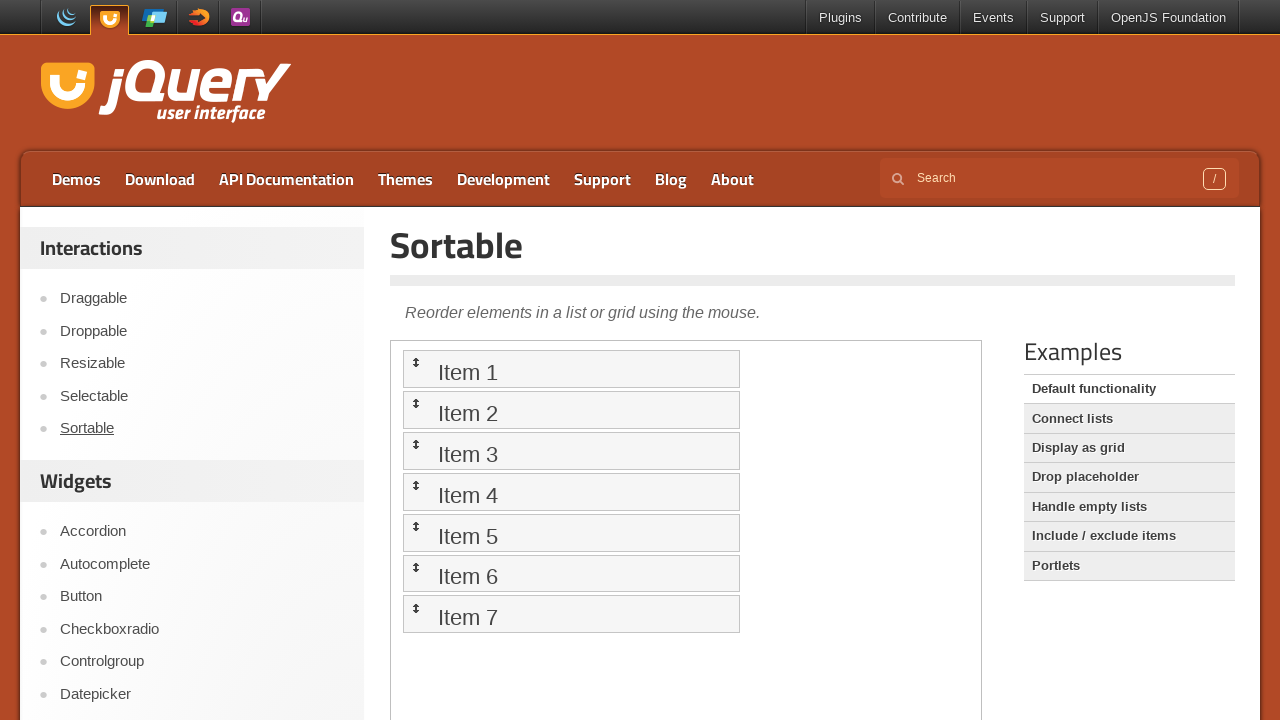

Located third sortable list item
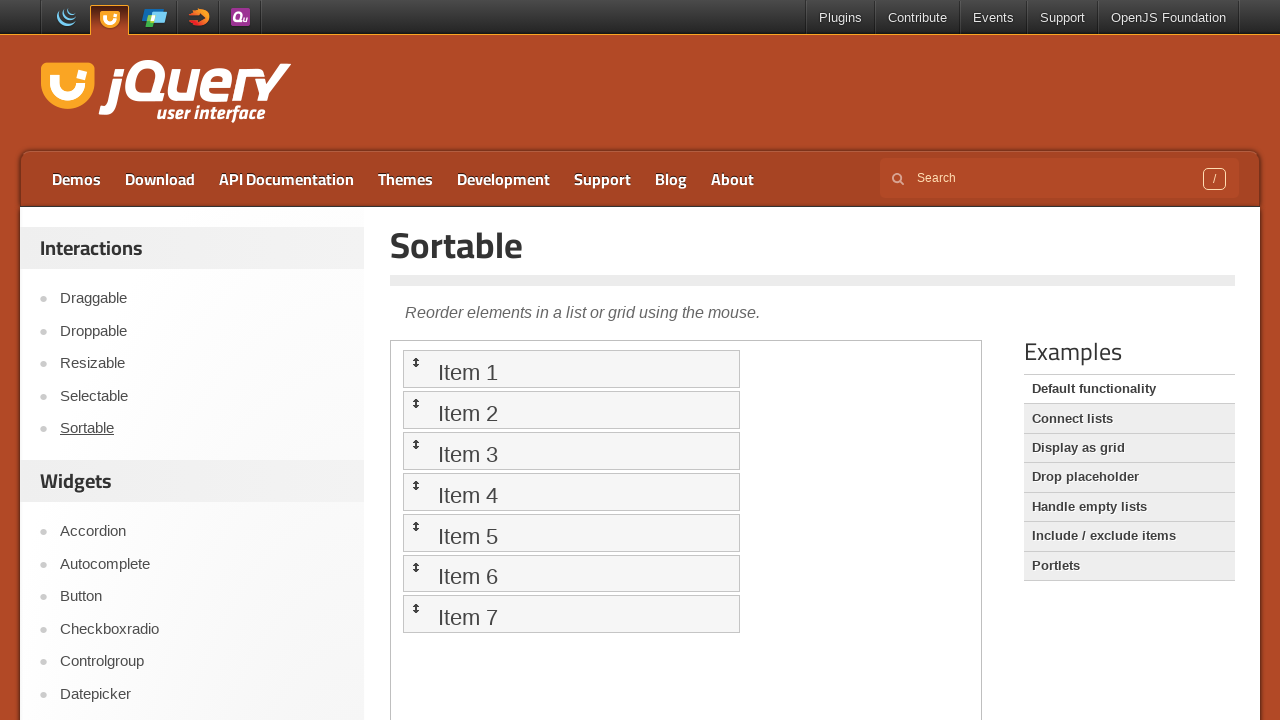

Located fourth sortable list item
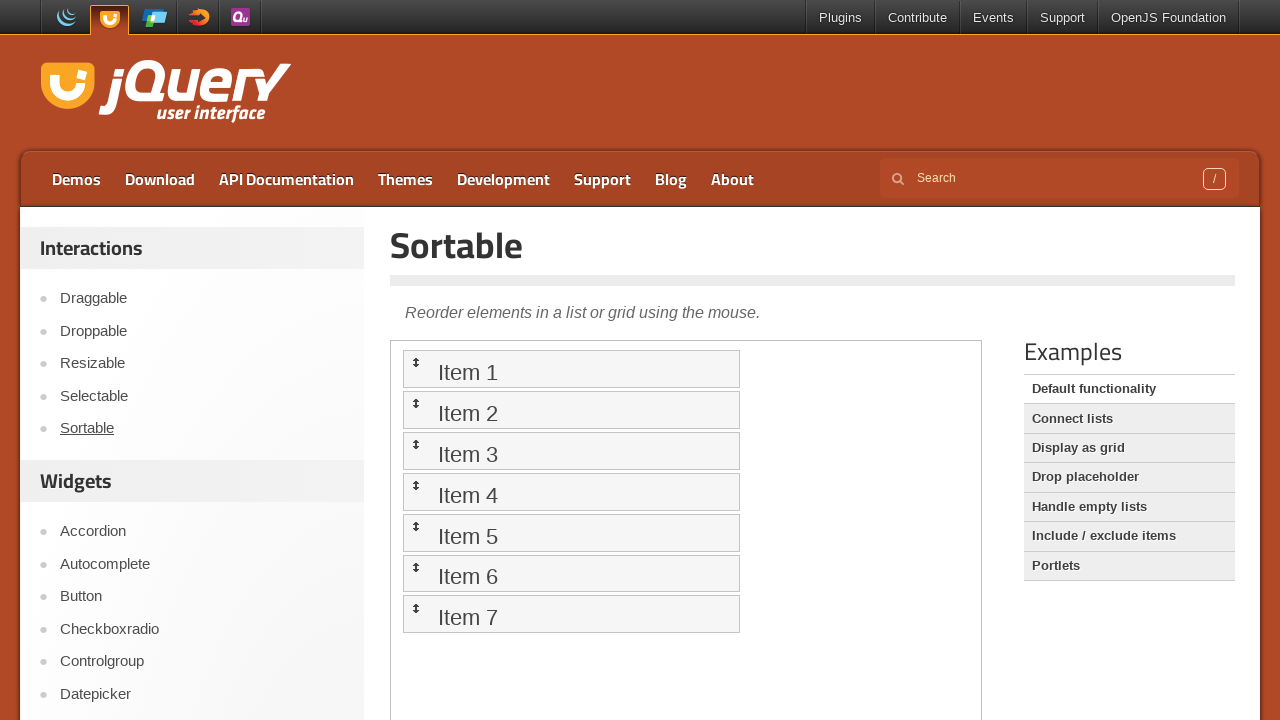

Located fifth sortable list item
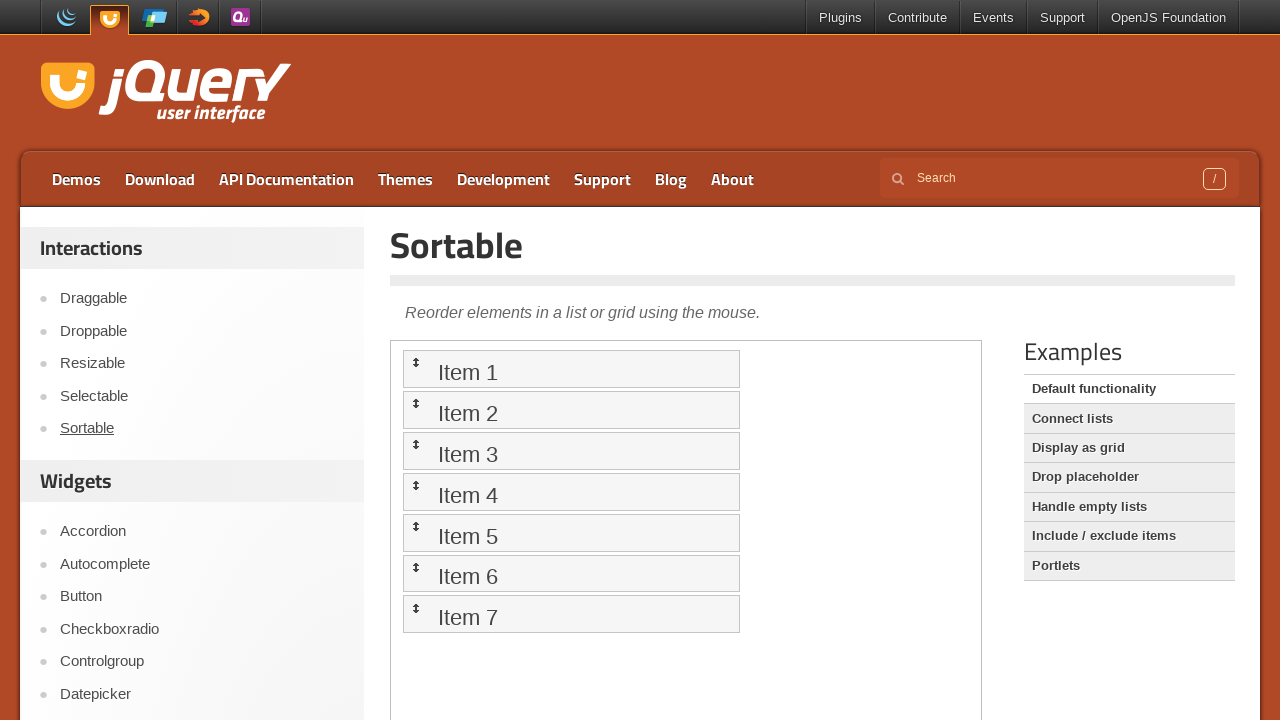

Located sixth sortable list item
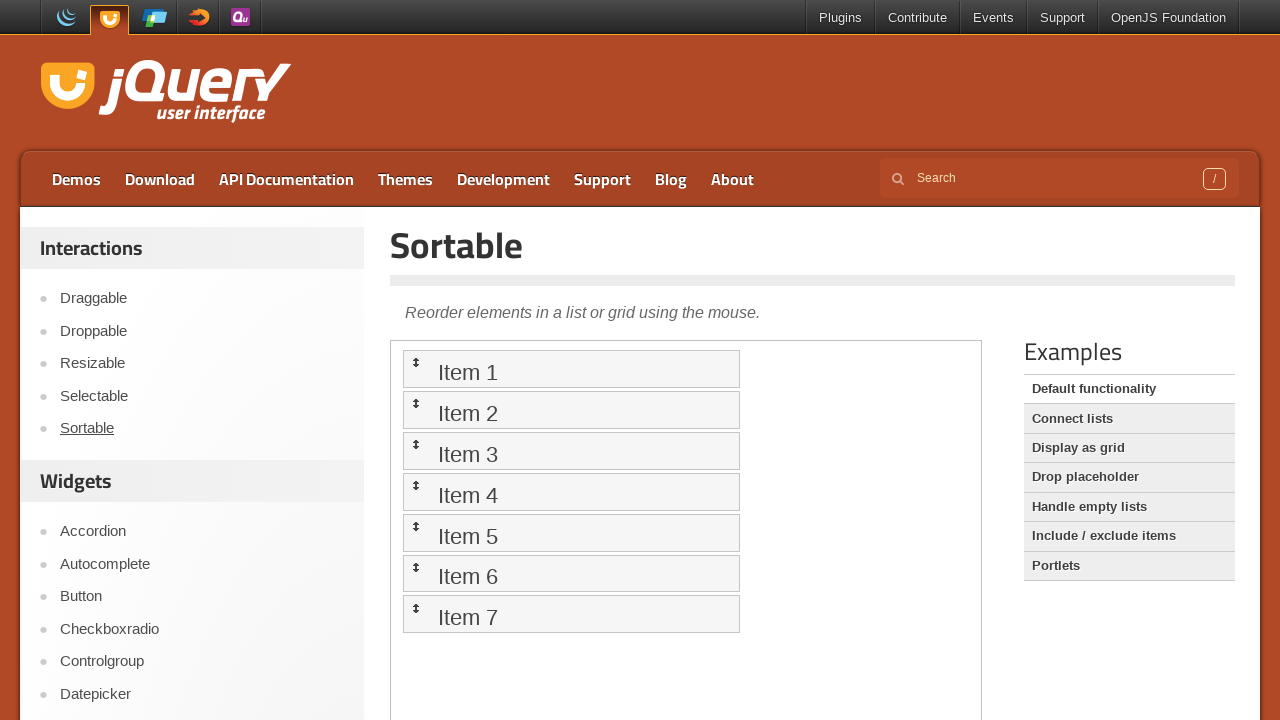

Dragged item 6 to position of item 4 at (571, 492)
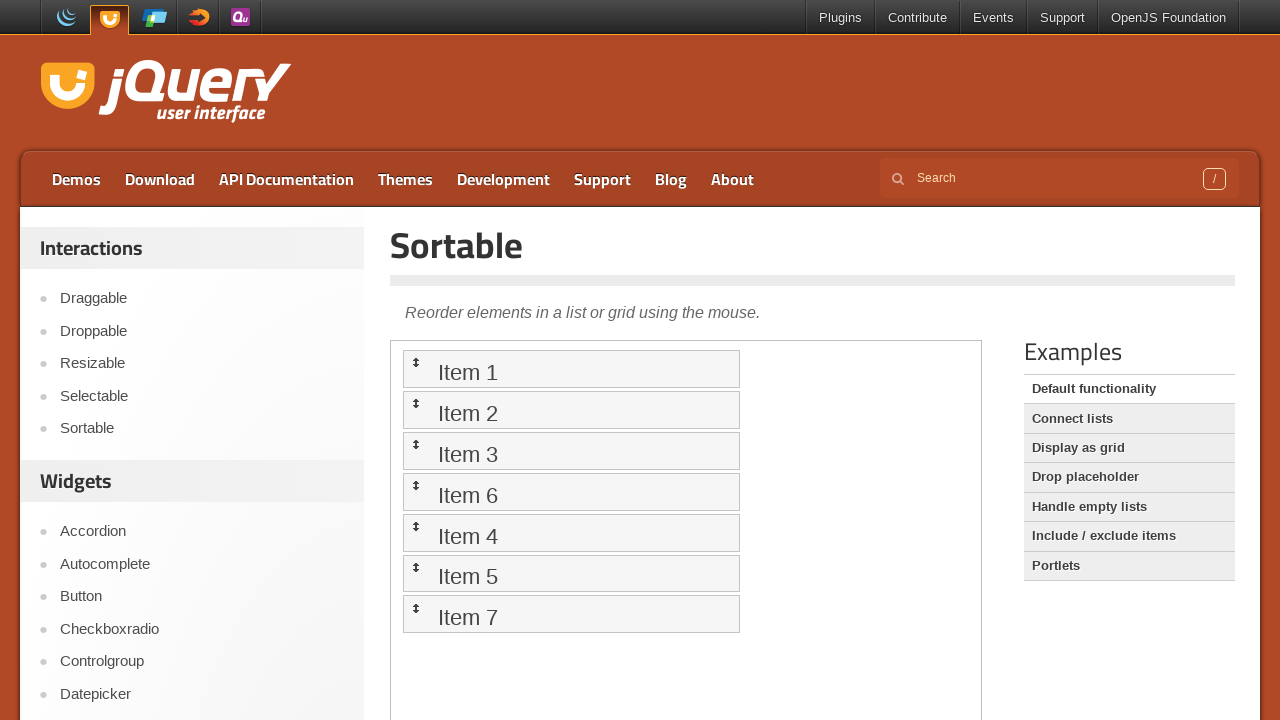

Dragged item 5 to position of item 3 at (571, 451)
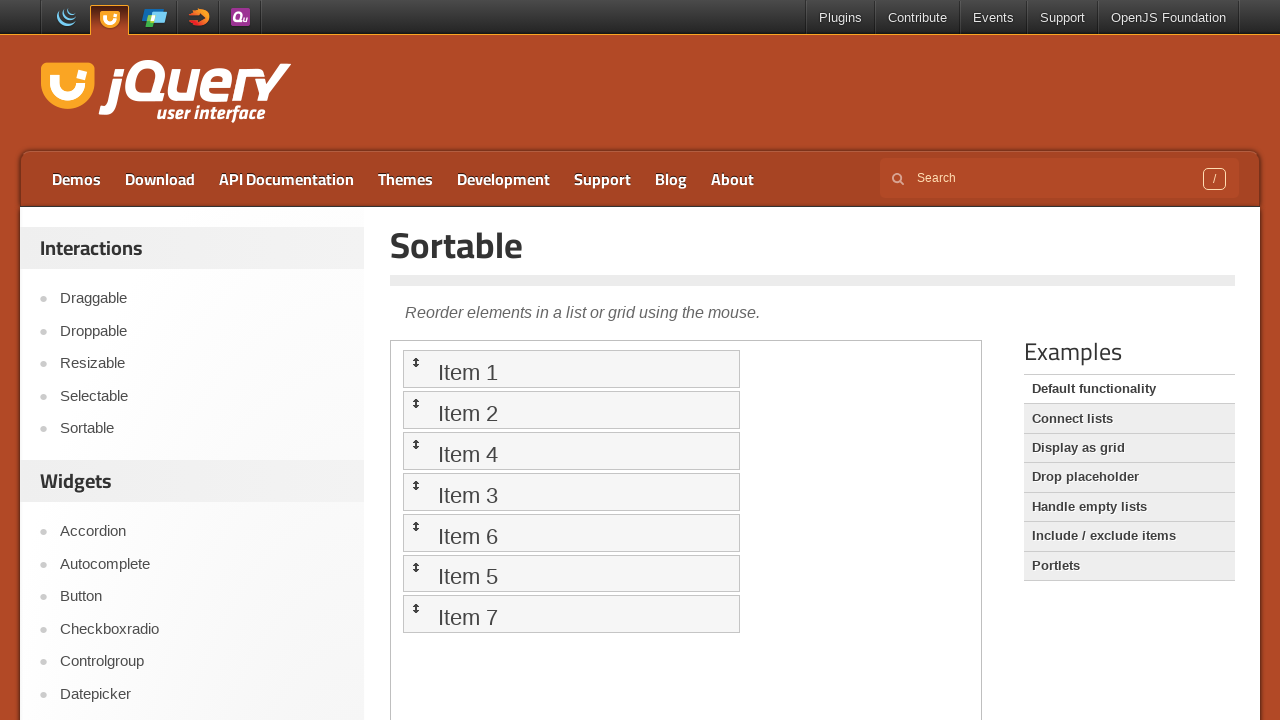

Dragged item 2 to position of item 1 at (571, 369)
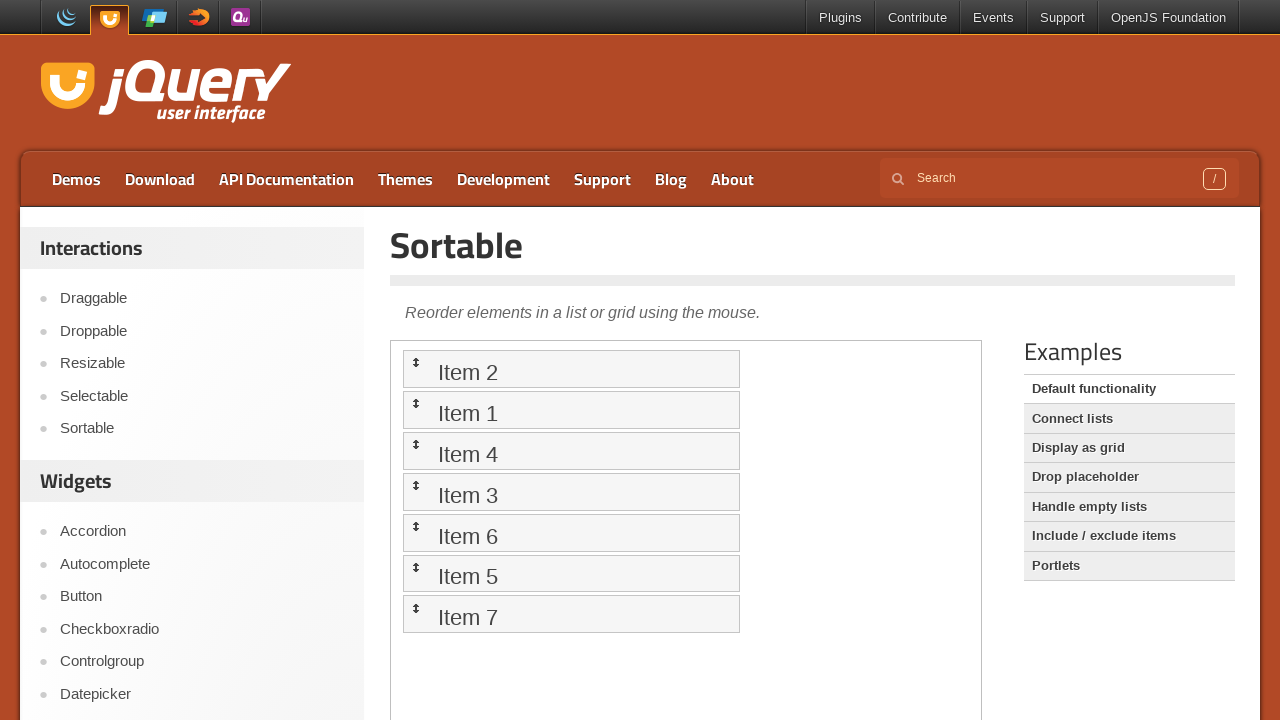

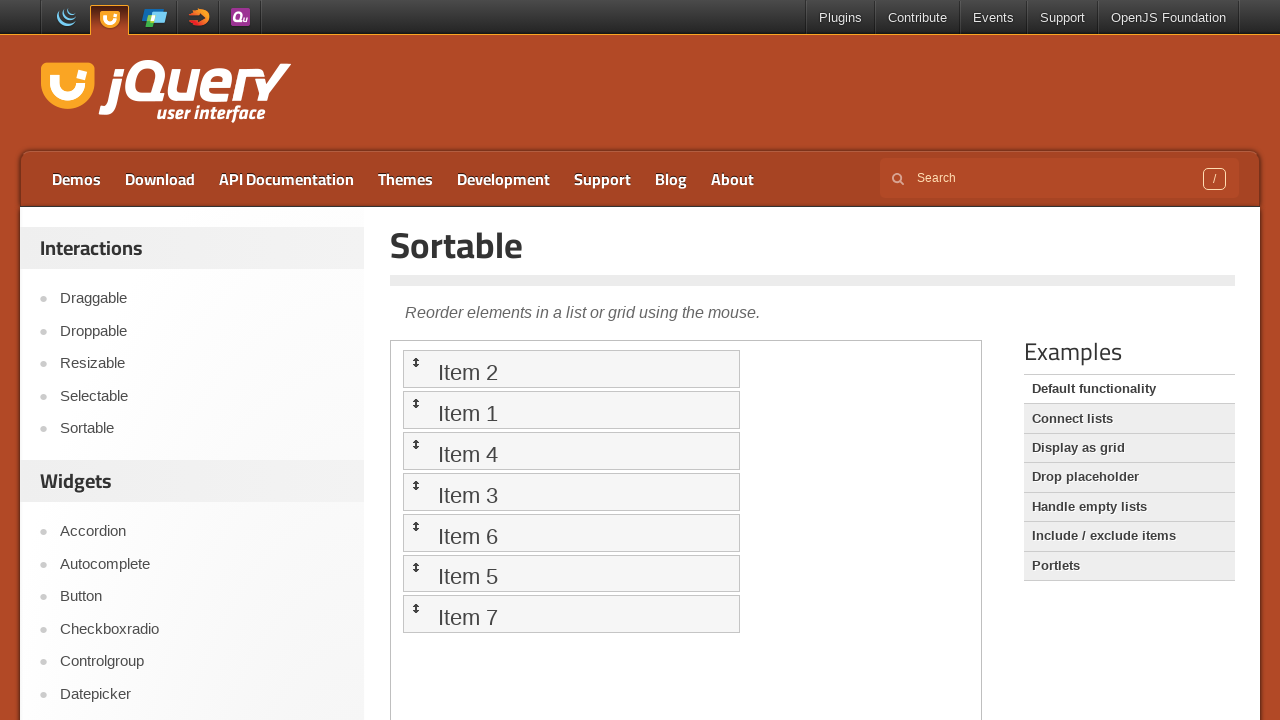